Tests JavaScript scrolling operations by scrolling the page vertically and then scrolling within a fixed-header table element to verify scroll functionality works correctly.

Starting URL: https://rahulshettyacademy.com/AutomationPractice/

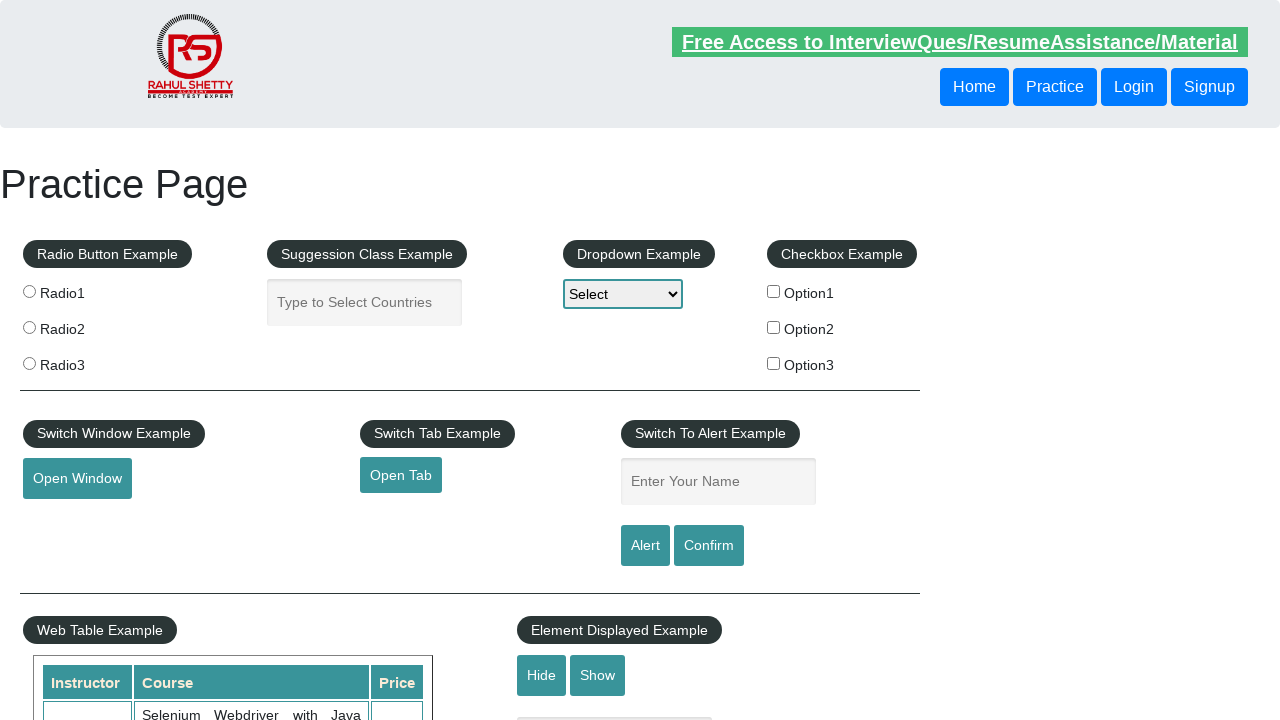

Scrolled page vertically by 500 pixels using JavaScript
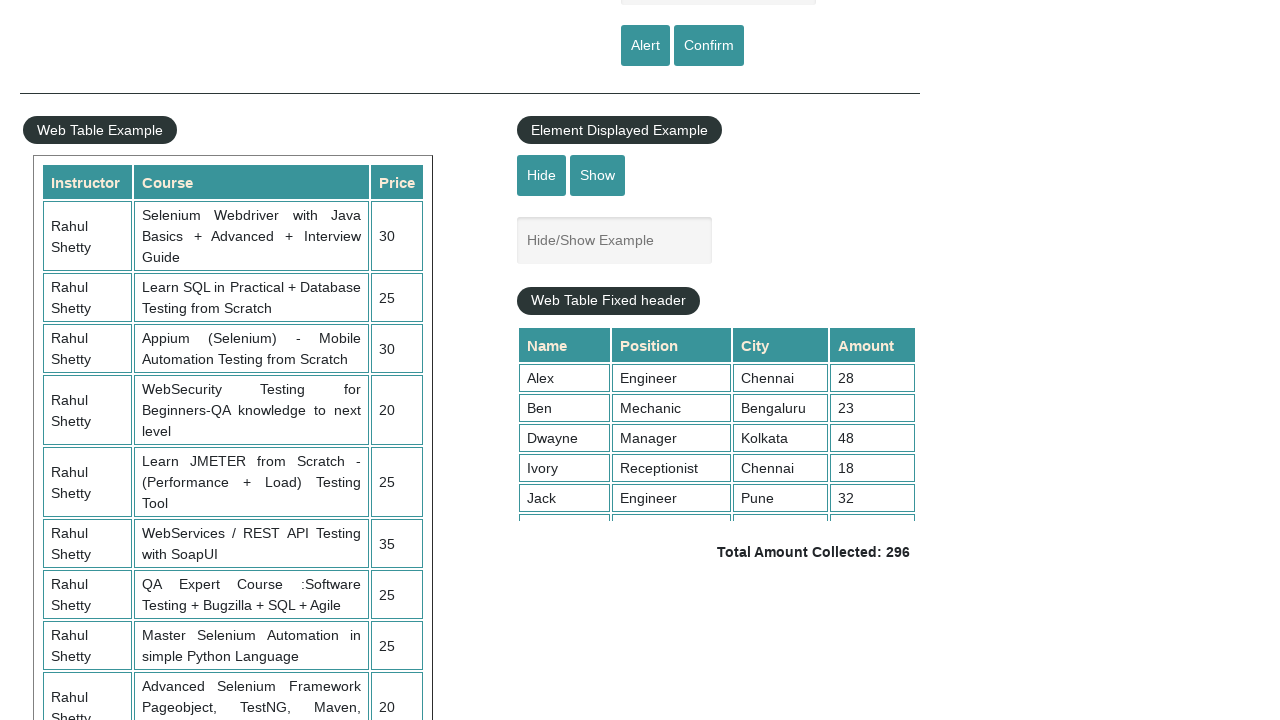

Waited 1 second for scroll animation to complete
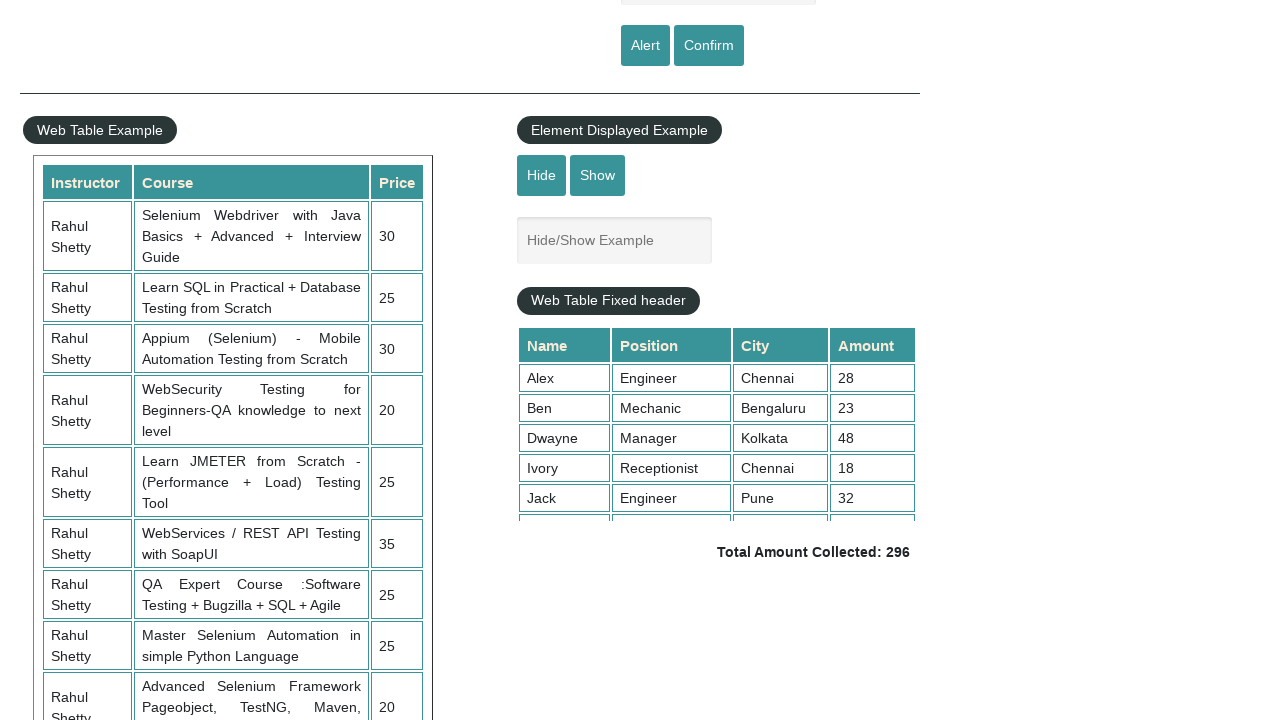

Scrolled fixed-header table element to position 5000
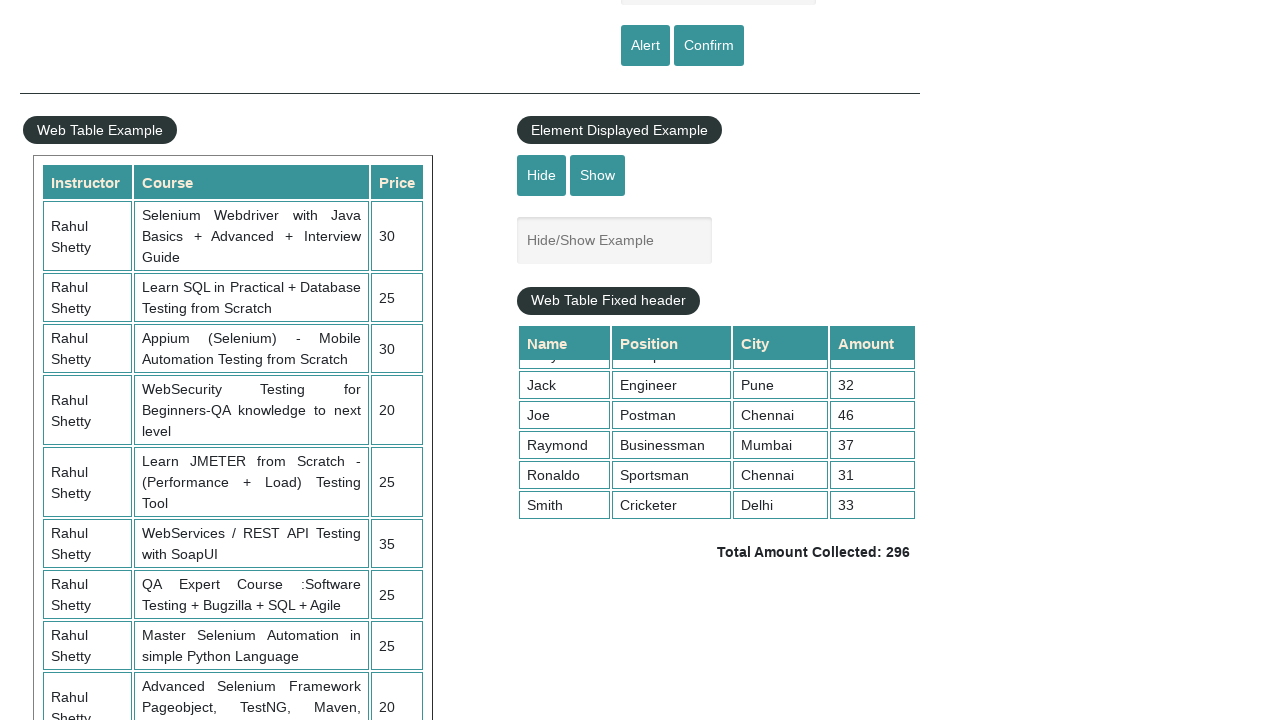

Waited 1 second for table scroll to complete
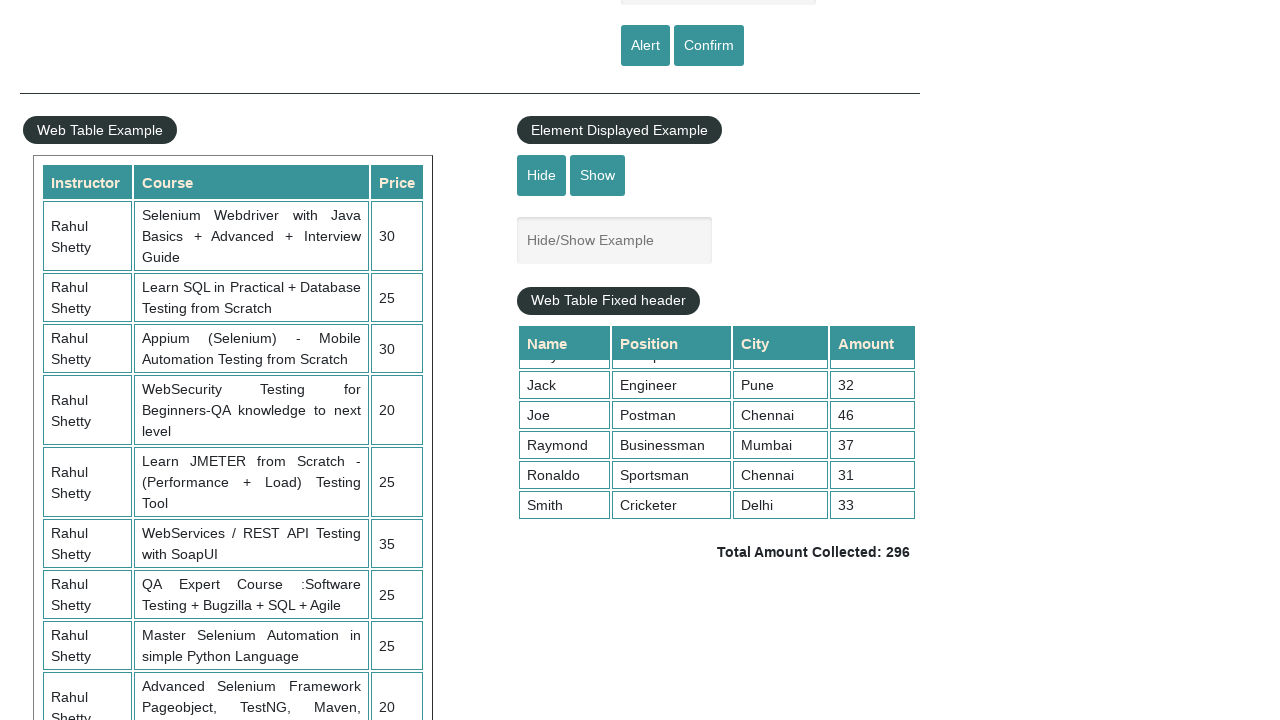

Verified that the tableFixHead element is visible
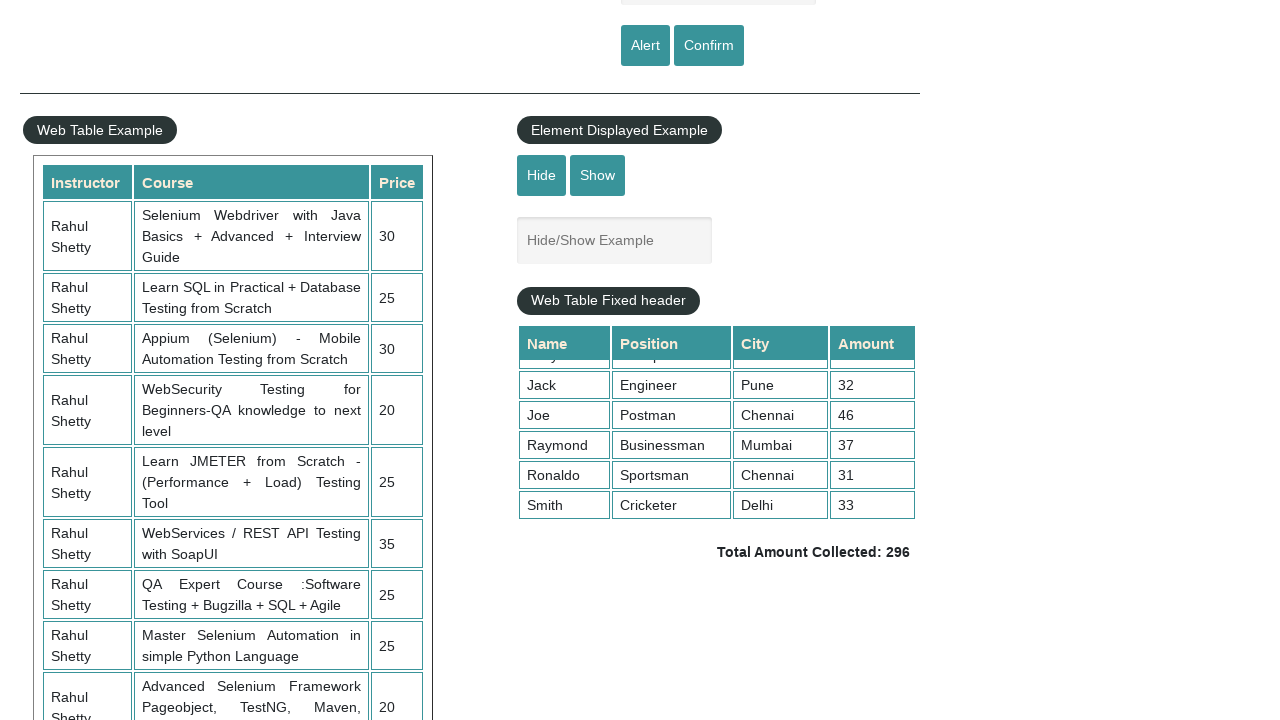

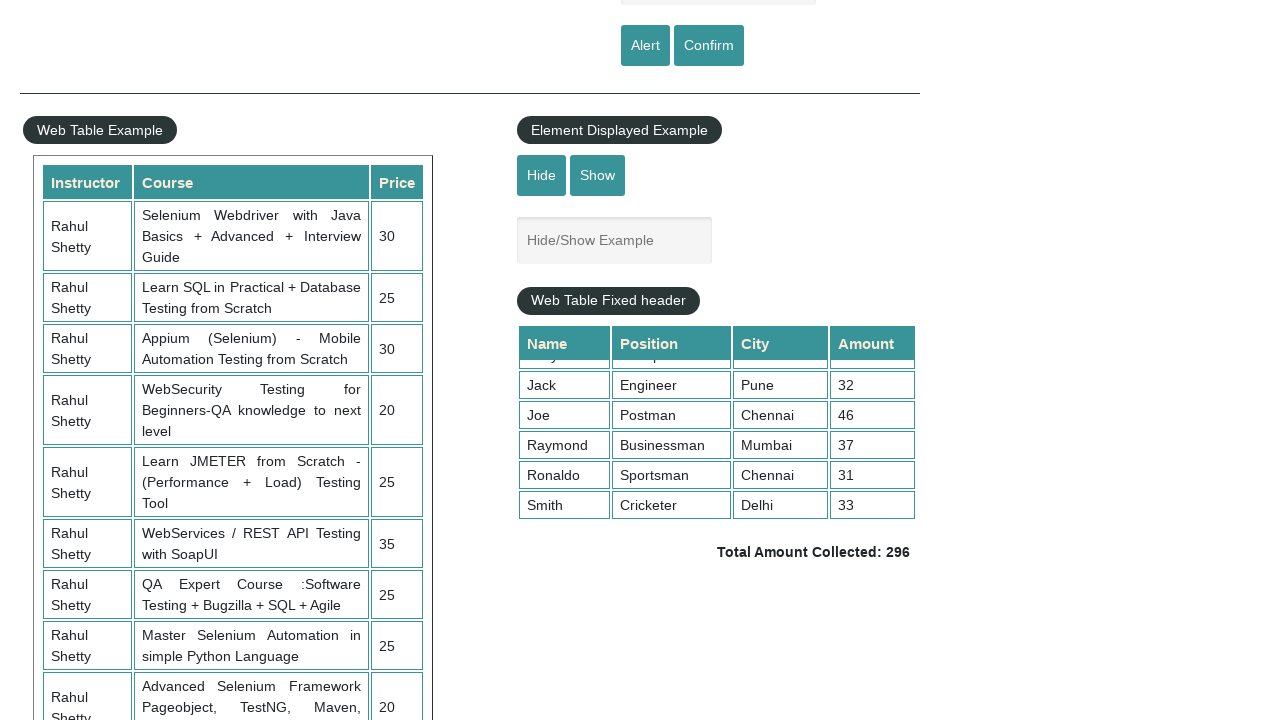